Tests a practice login form by attempting login with incorrect credentials, using the forgot password flow to reset credentials, and then successfully logging in with the correct credentials

Starting URL: https://rahulshettyacademy.com/locatorspractice/

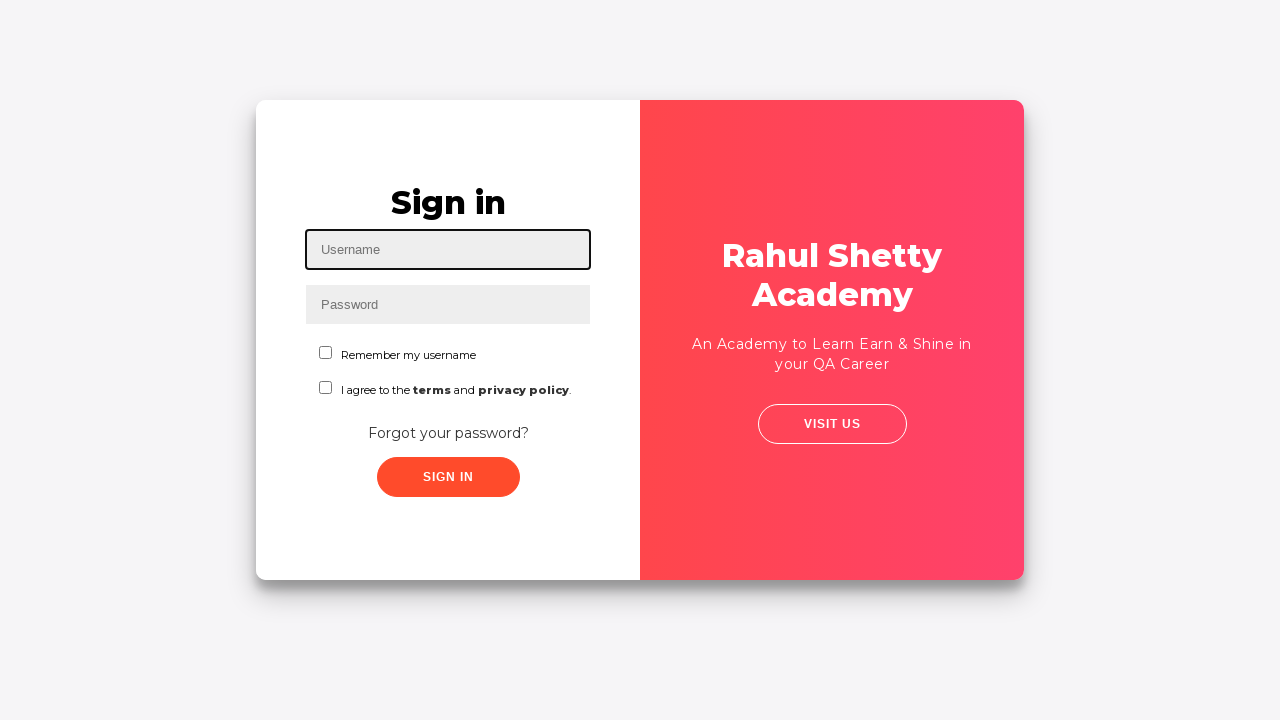

Filled username field with 'Rahul' on #inputUsername
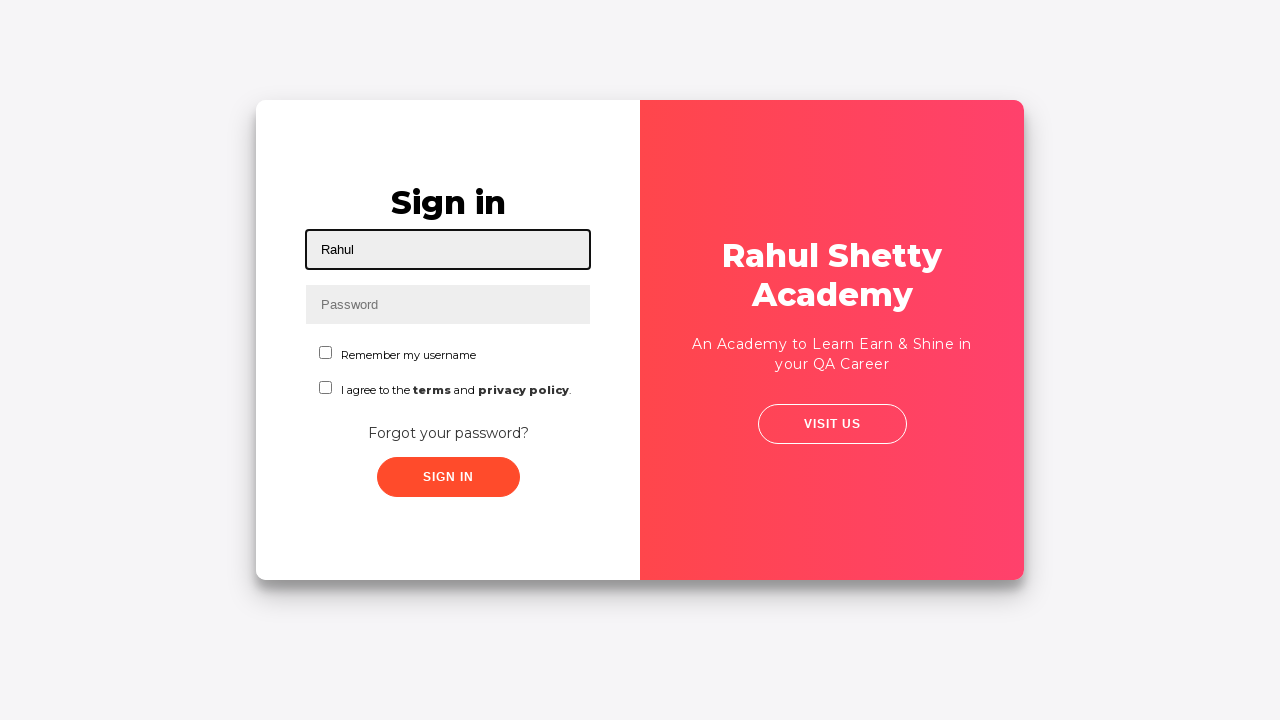

Filled password field with 'Rahul' on input[name='inputPassword']
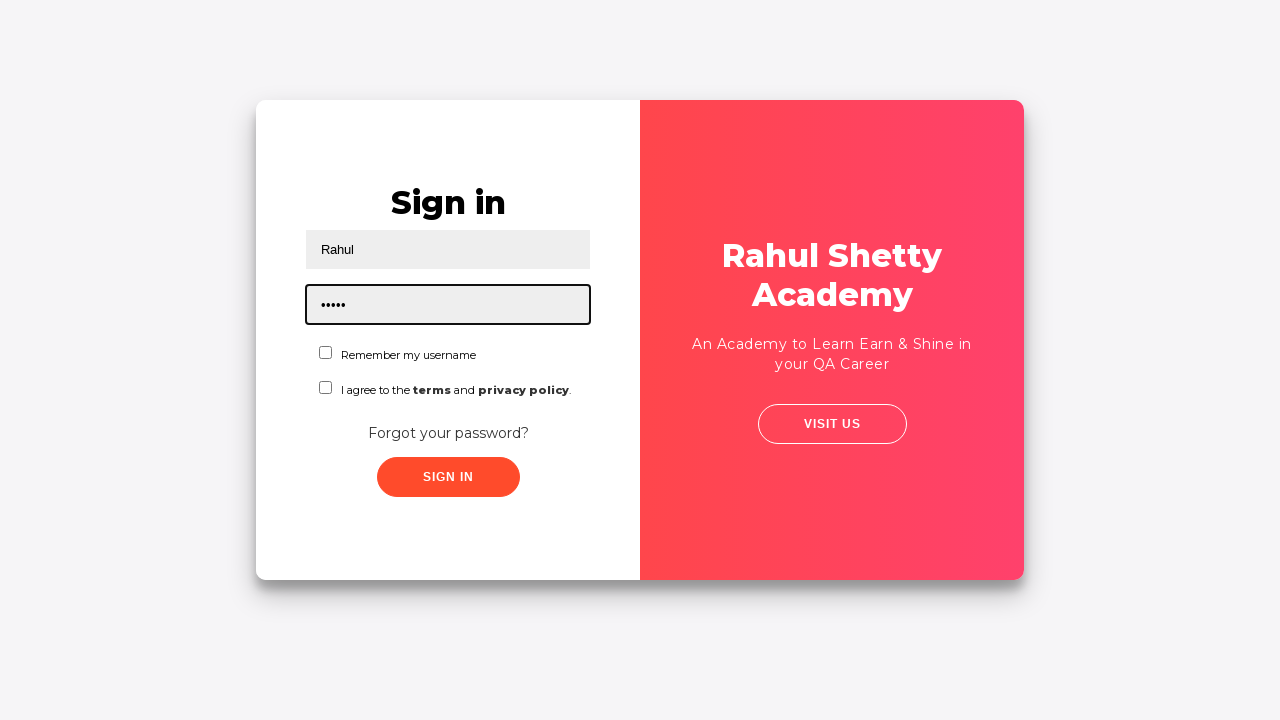

Clicked sign in button with incorrect credentials at (448, 477) on .signInBtn
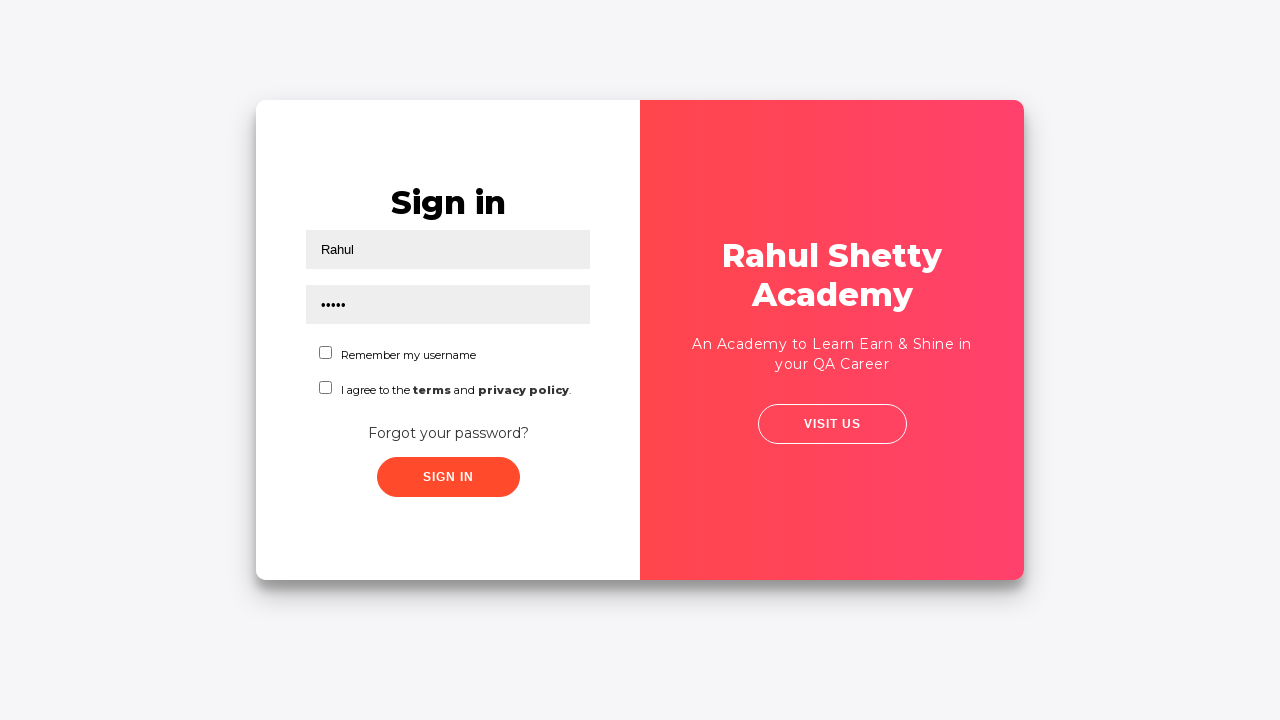

Clicked 'Forgot your password?' link at (448, 433) on text='Forgot your password?'
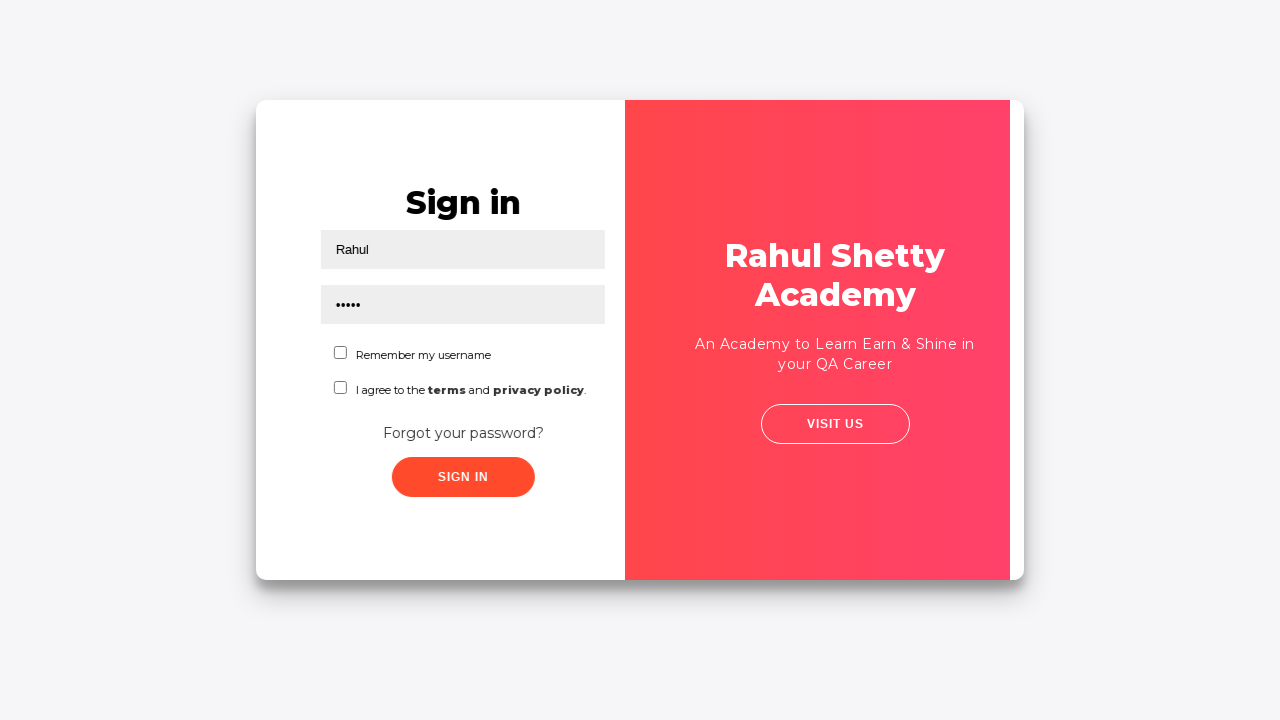

Filled name field with 'TestUser' in password reset form on //input[@placeholder='Name']
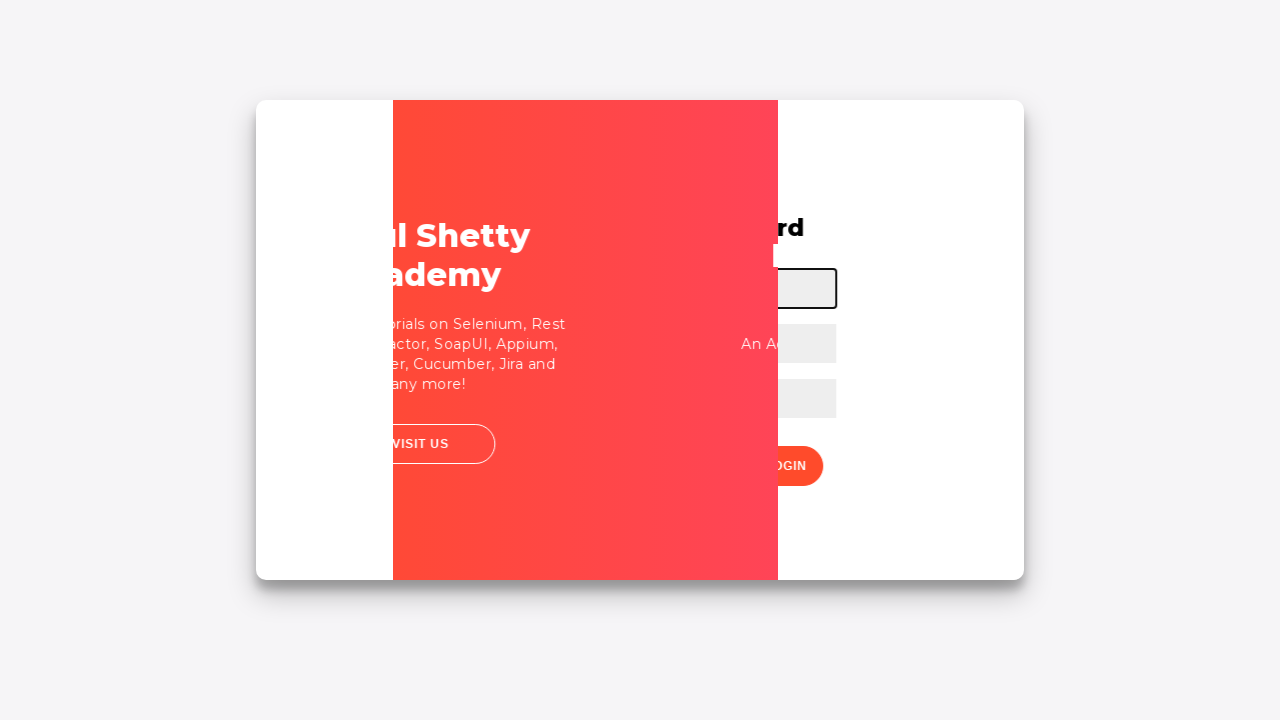

Filled email field with 'test@example.com' on input[placeholder='Email']
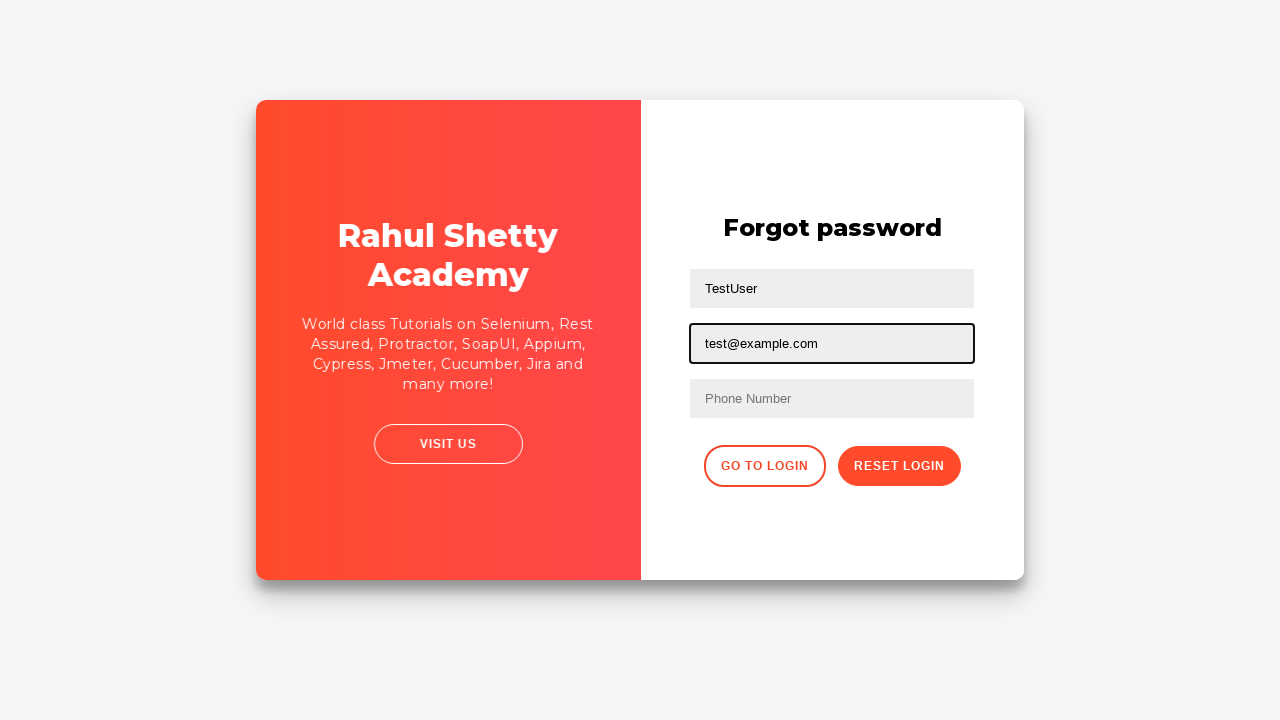

Cleared email field on input[placeholder='Email']
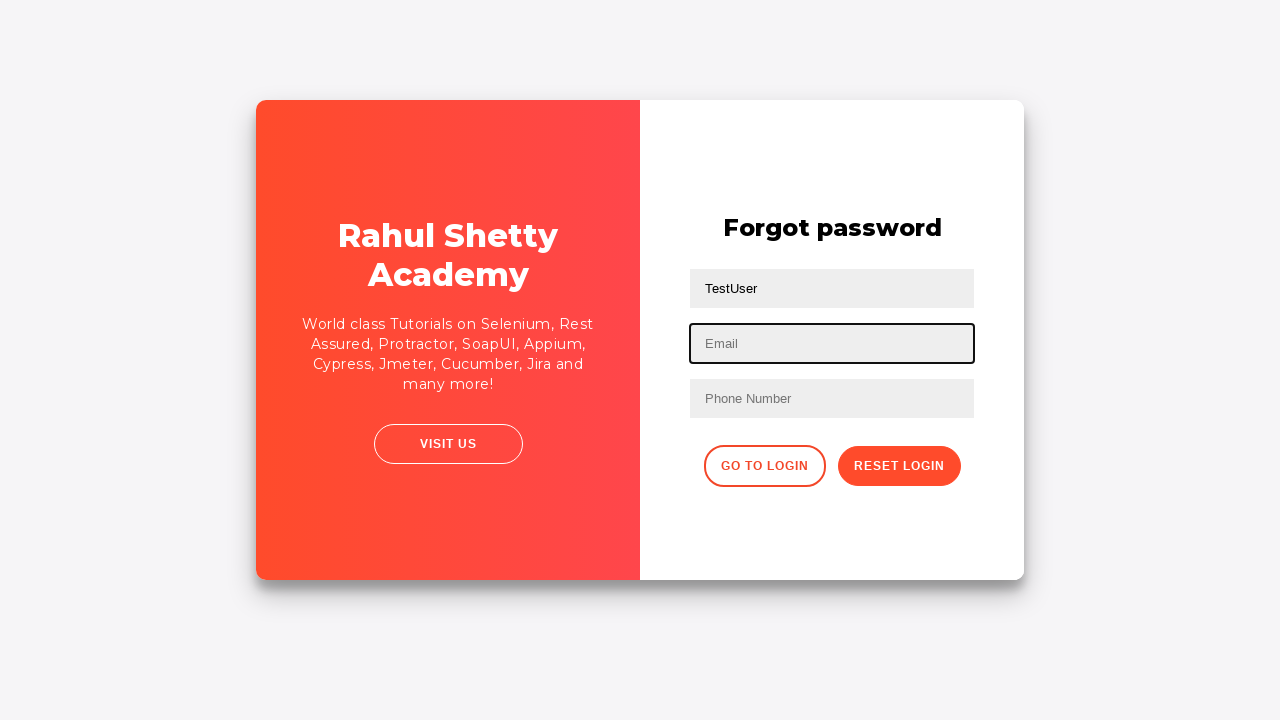

Filled second text input with 'test@example.com' on //input[@type='text'][2]
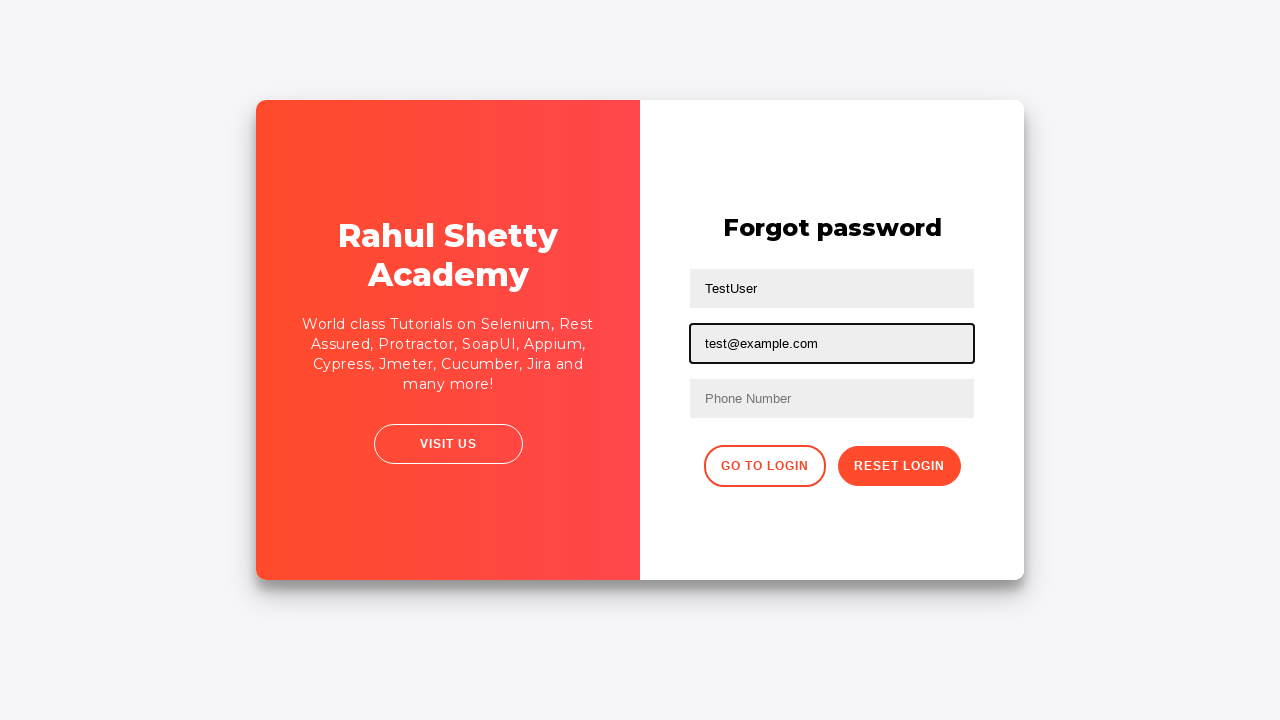

Filled fourth text input with phone number '1234567890' on input[type='text']:nth-child(4)
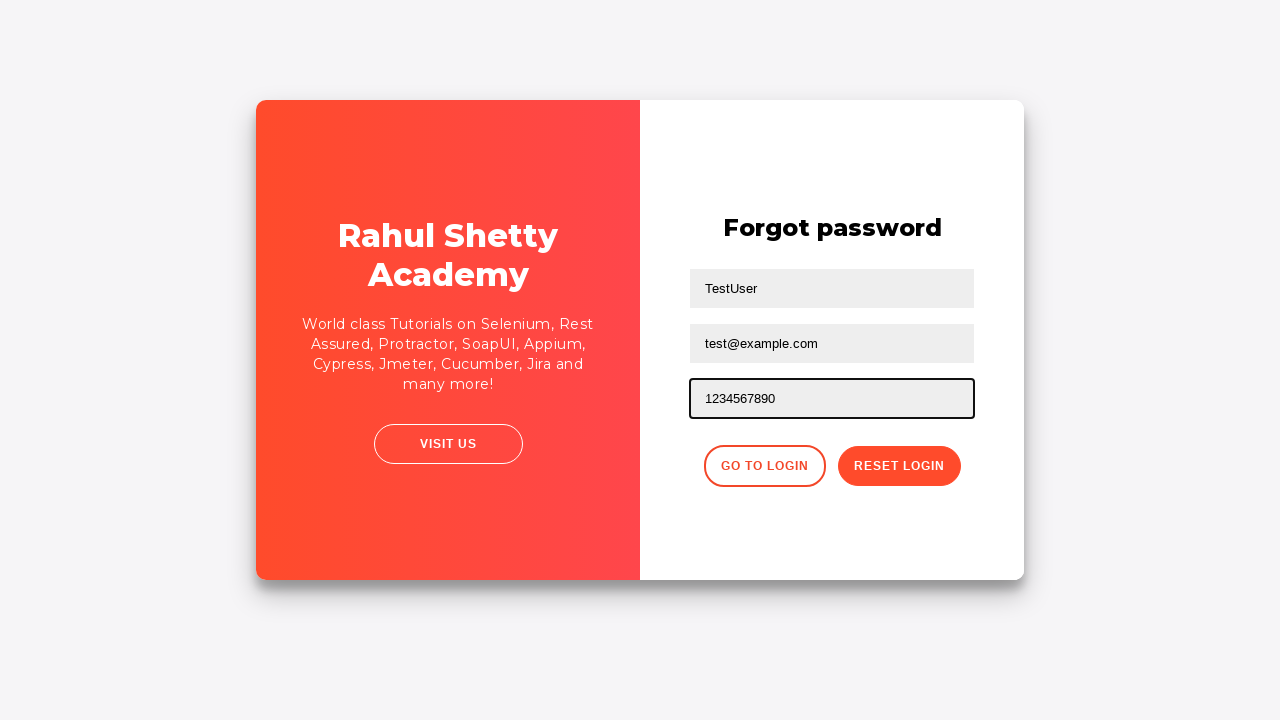

Clicked reset password button at (899, 466) on .reset-pwd-btn
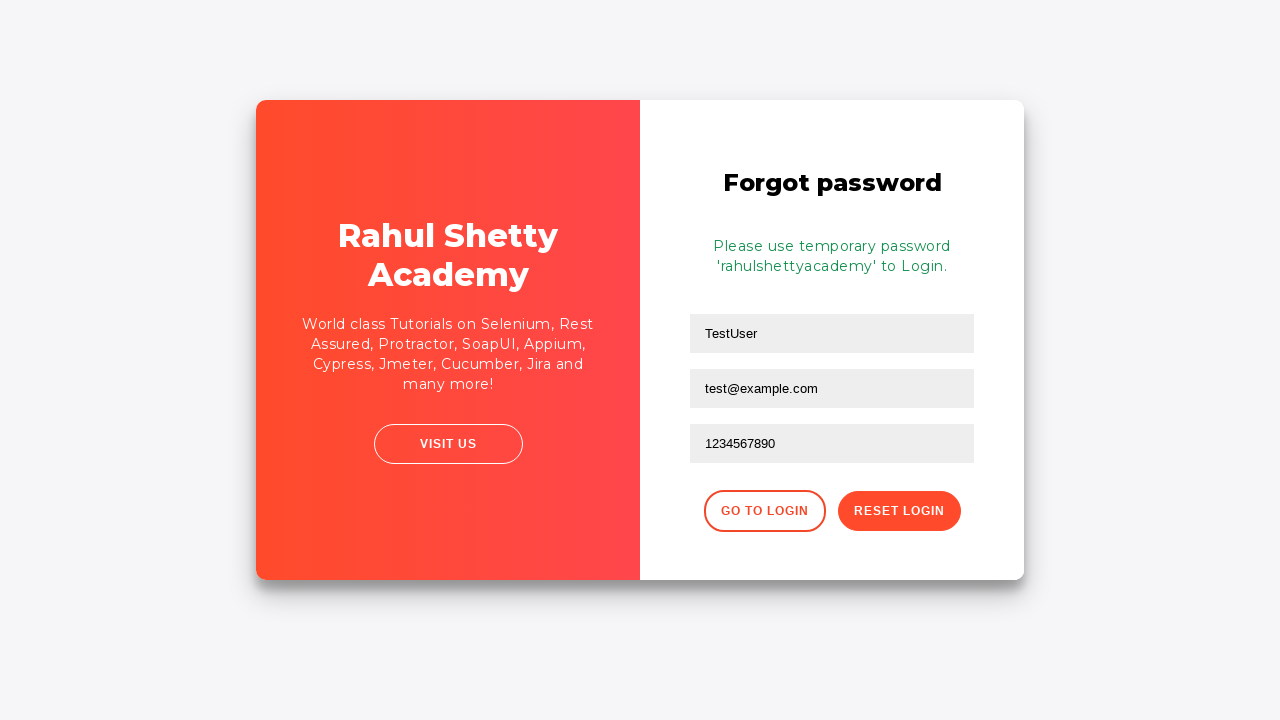

Clicked button to return to login page at (764, 511) on .go-to-login-btn
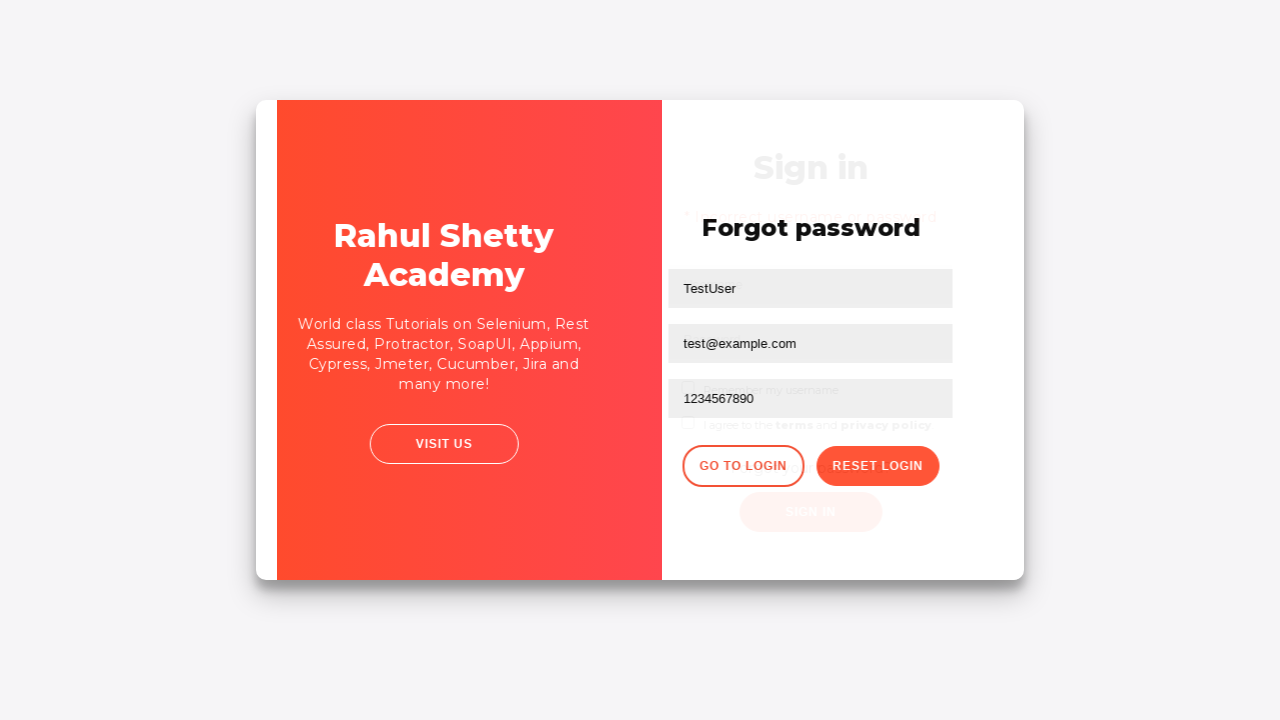

Filled username field with 'rahul' on #inputUsername
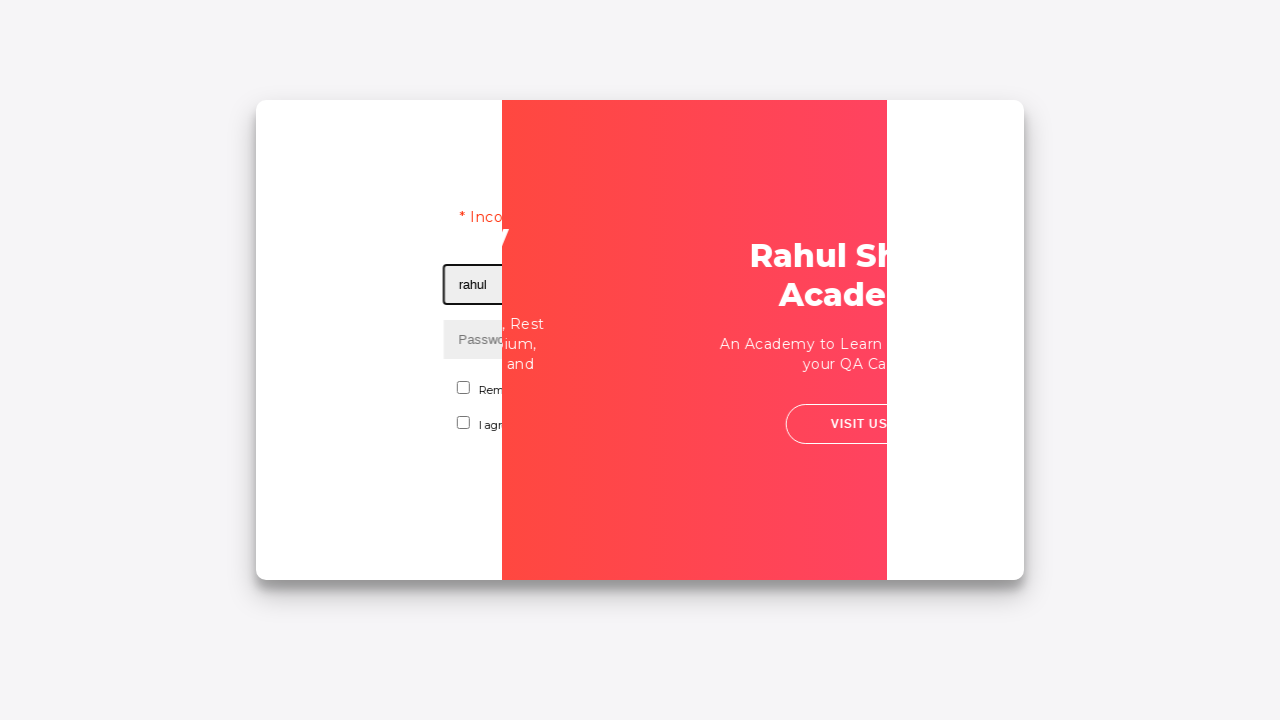

Filled password field with 'rahulshettyacademy' on input[type*='pass']
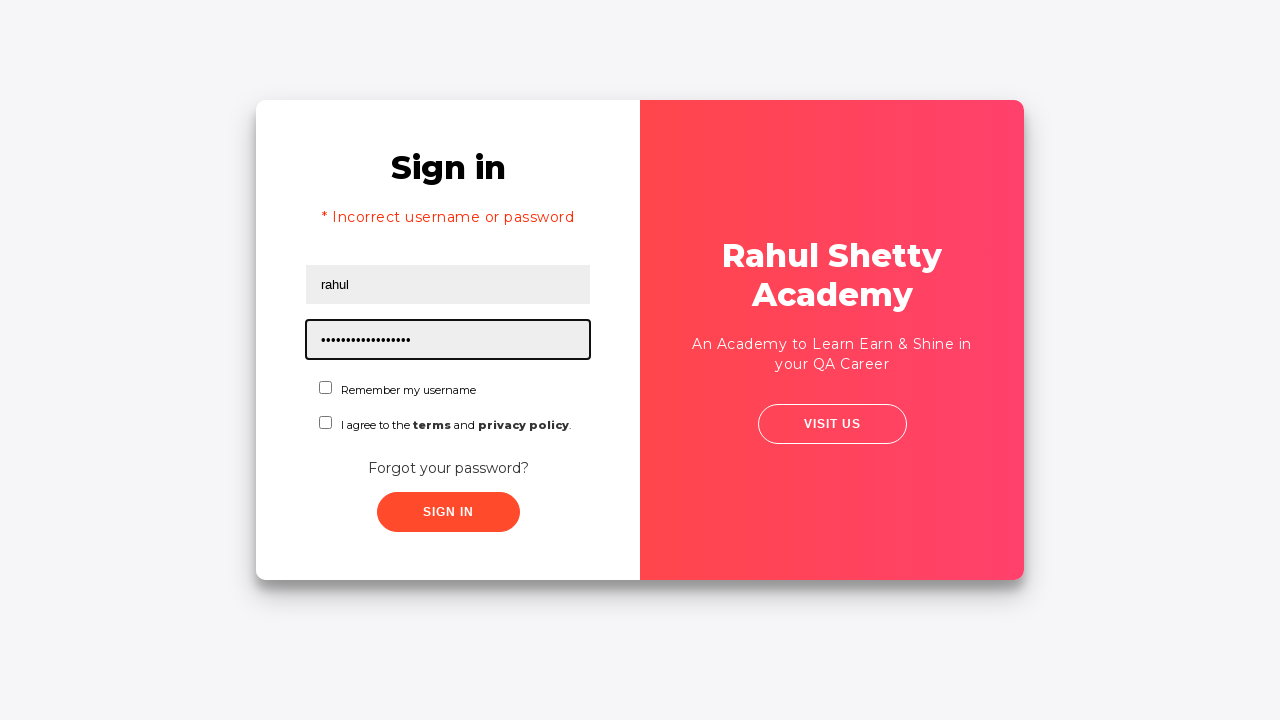

Checked the checkbox at (326, 422) on xpath=//input[@id='chkboxTwo']
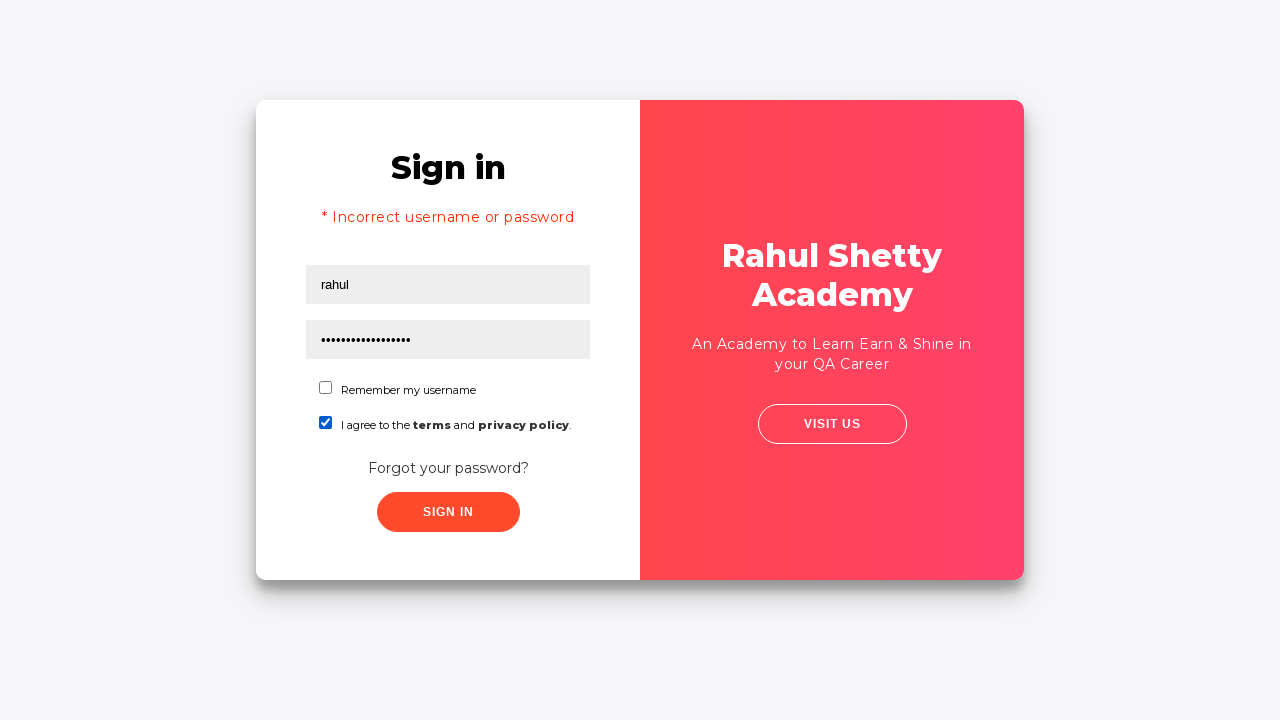

Clicked submit button to log in with correct credentials at (448, 512) on xpath=//button[@type='submit']
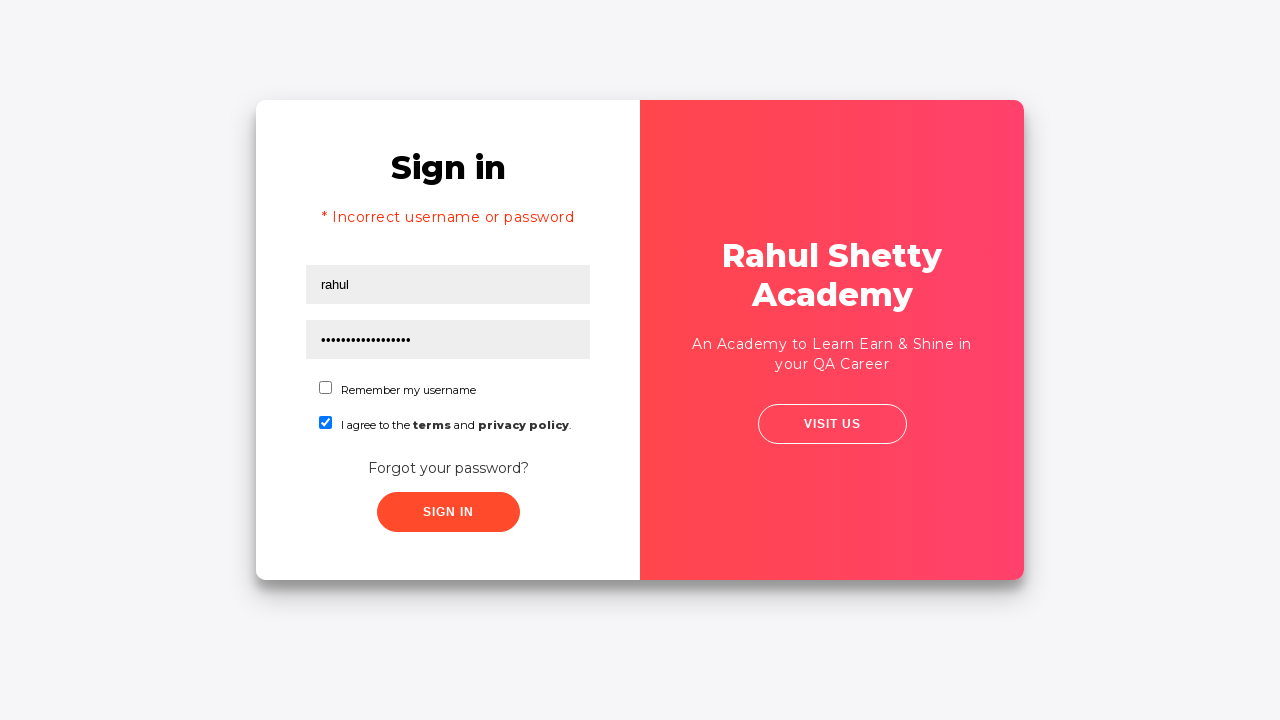

Verified successful login message appeared
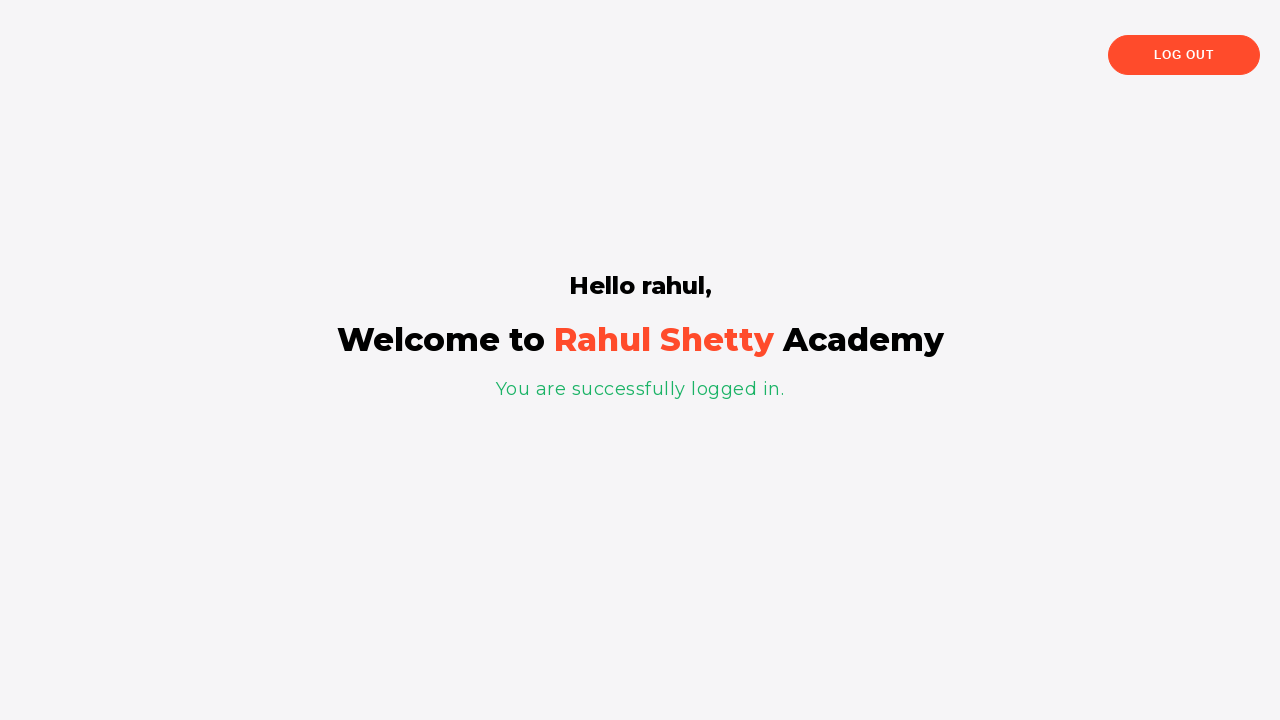

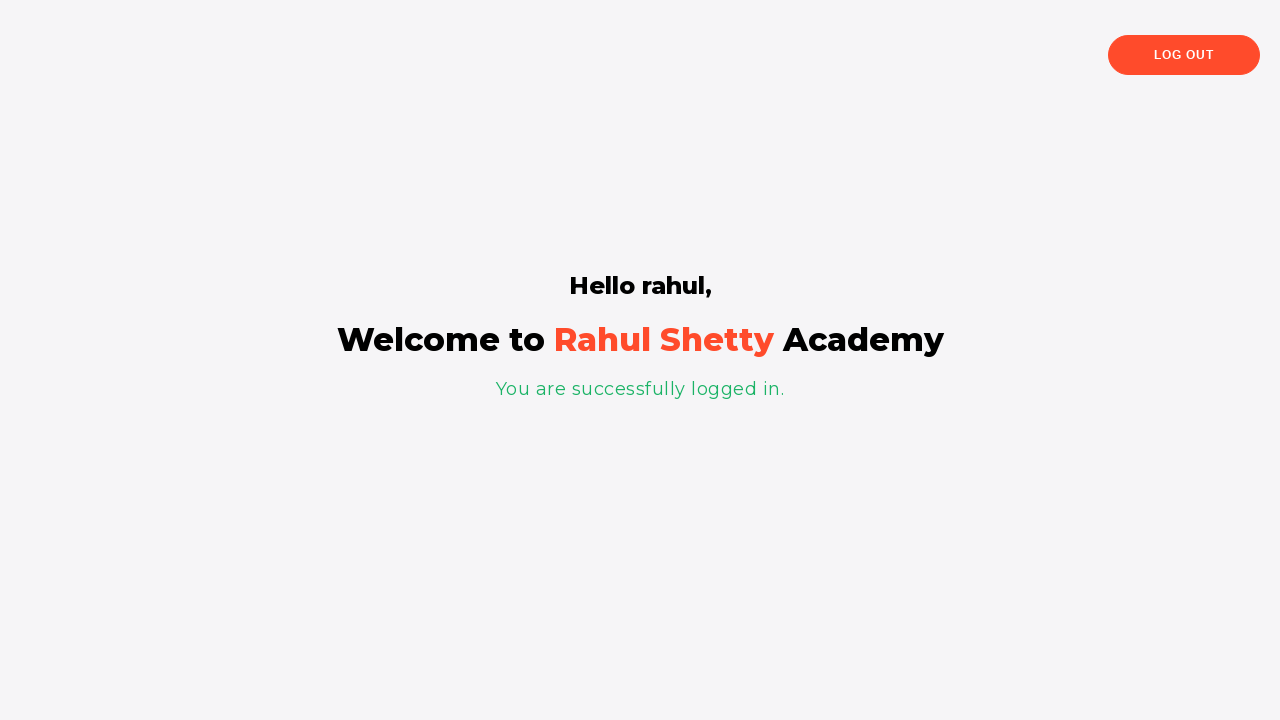